Tests handling of JavaScript information alert by clicking the alert button and accepting it

Starting URL: https://loopcamp.vercel.app/javascript-alerts.html

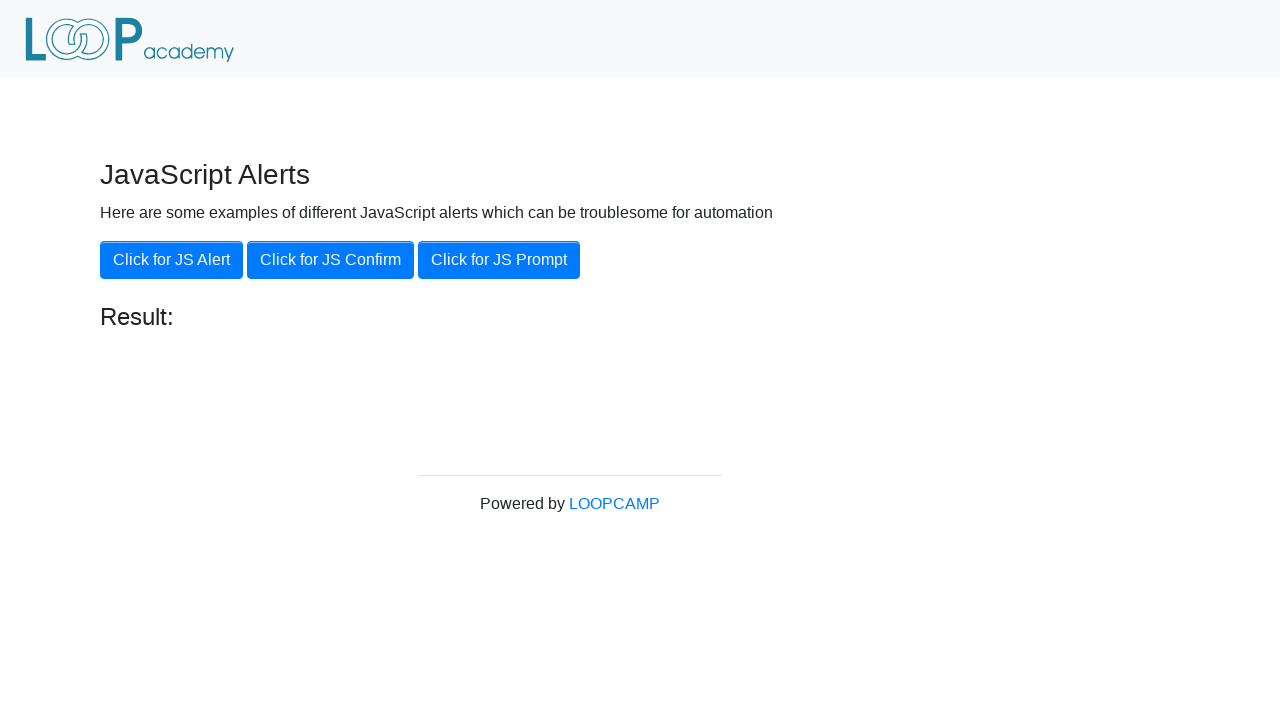

Clicked the JavaScript alert button at (172, 260) on xpath=//button[@onclick='jsAlert()']
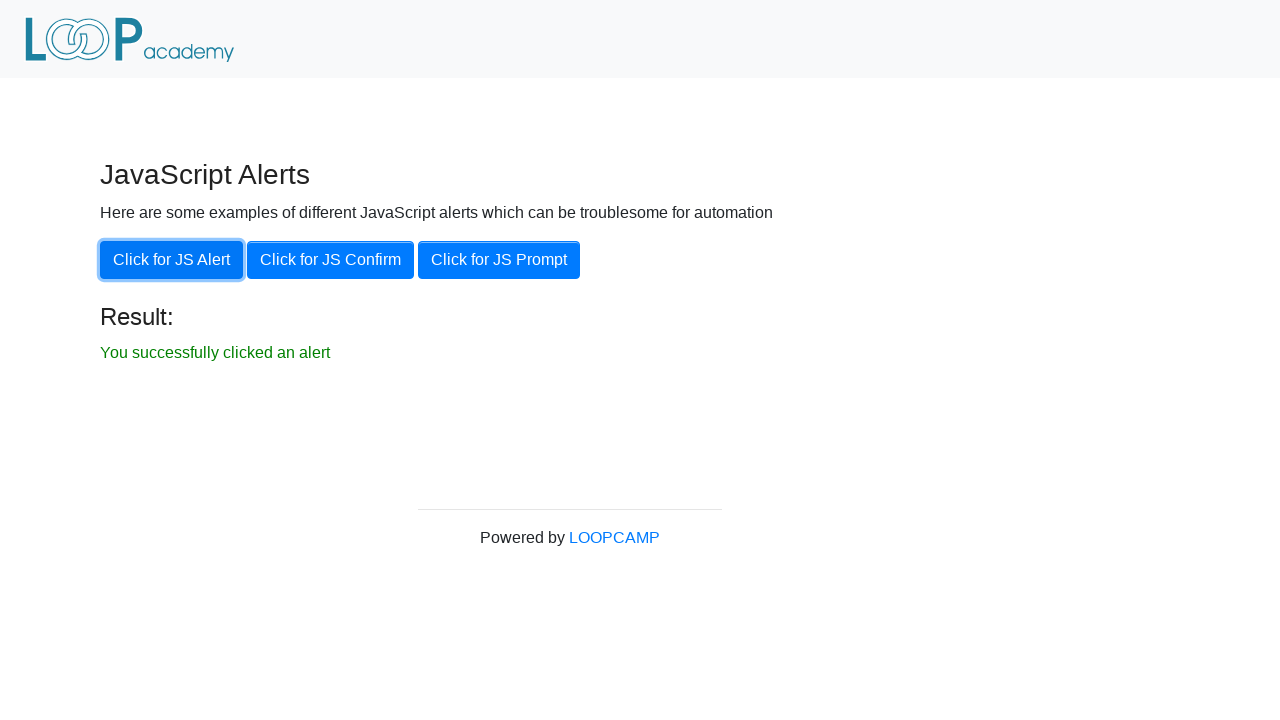

Set up dialog handler to accept alert
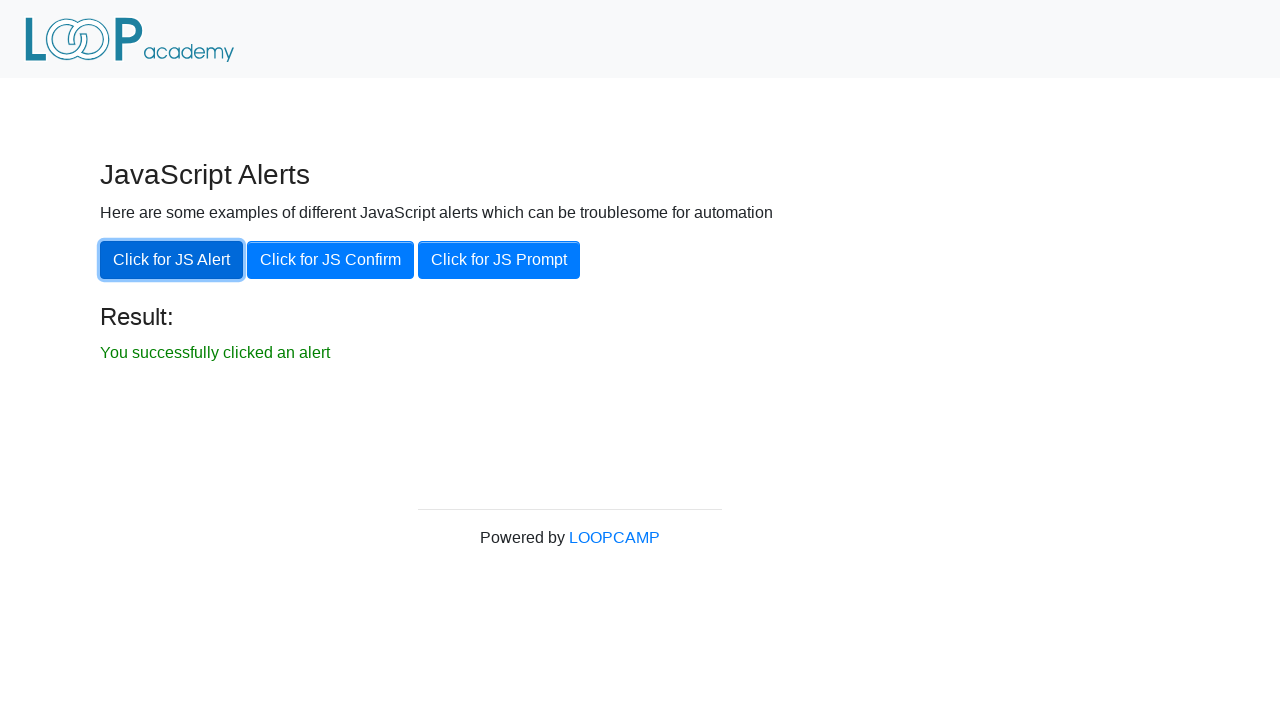

Waited for result message to appear
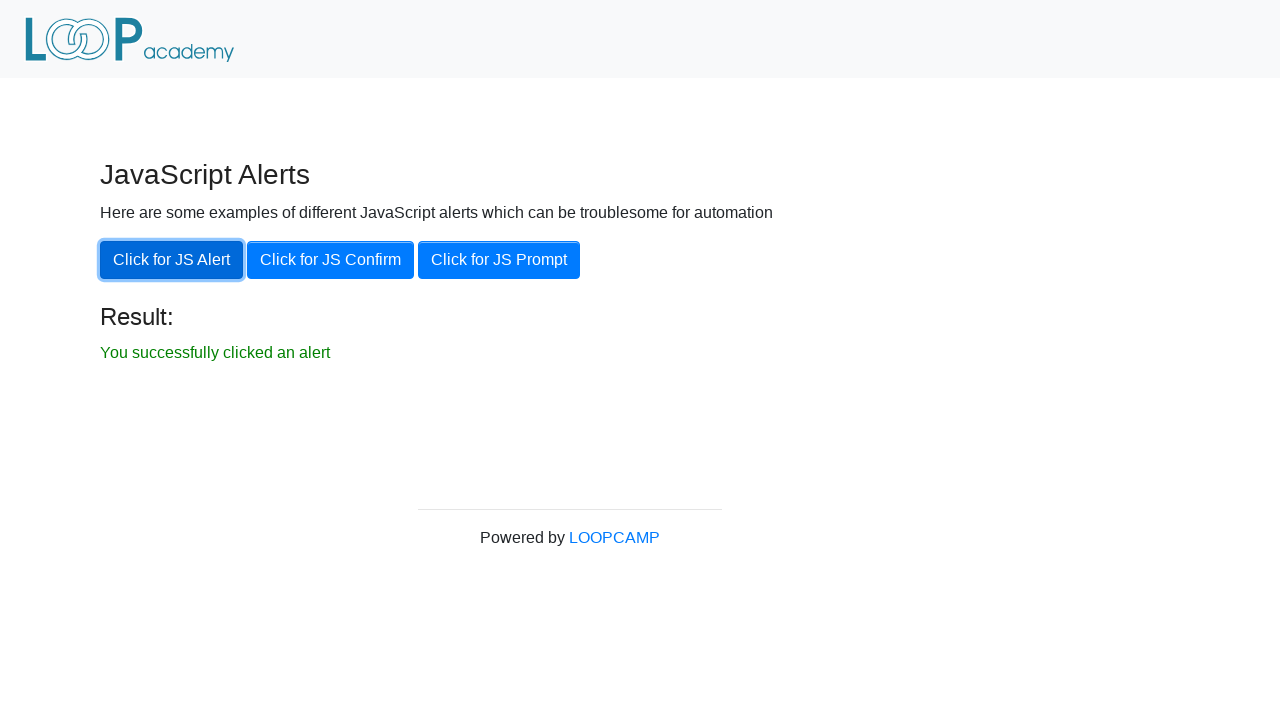

Retrieved success message: 'You successfully clicked an alert'
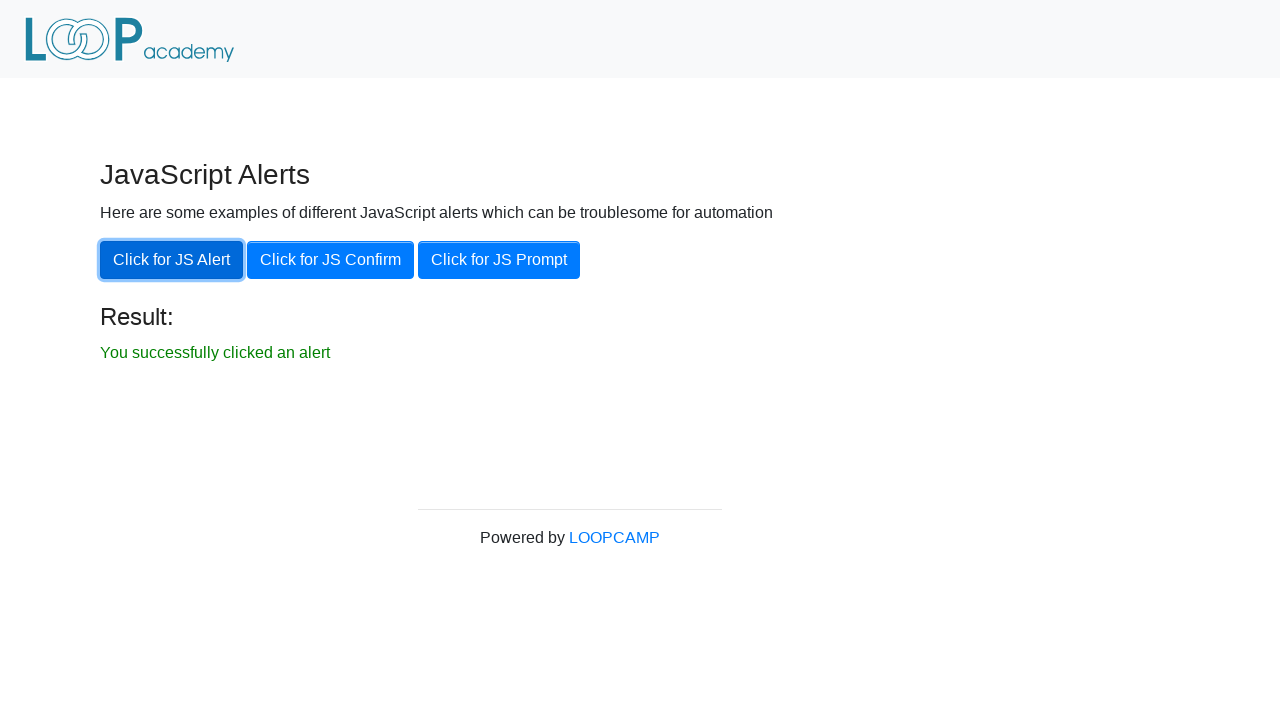

Verified that success message matches expected text
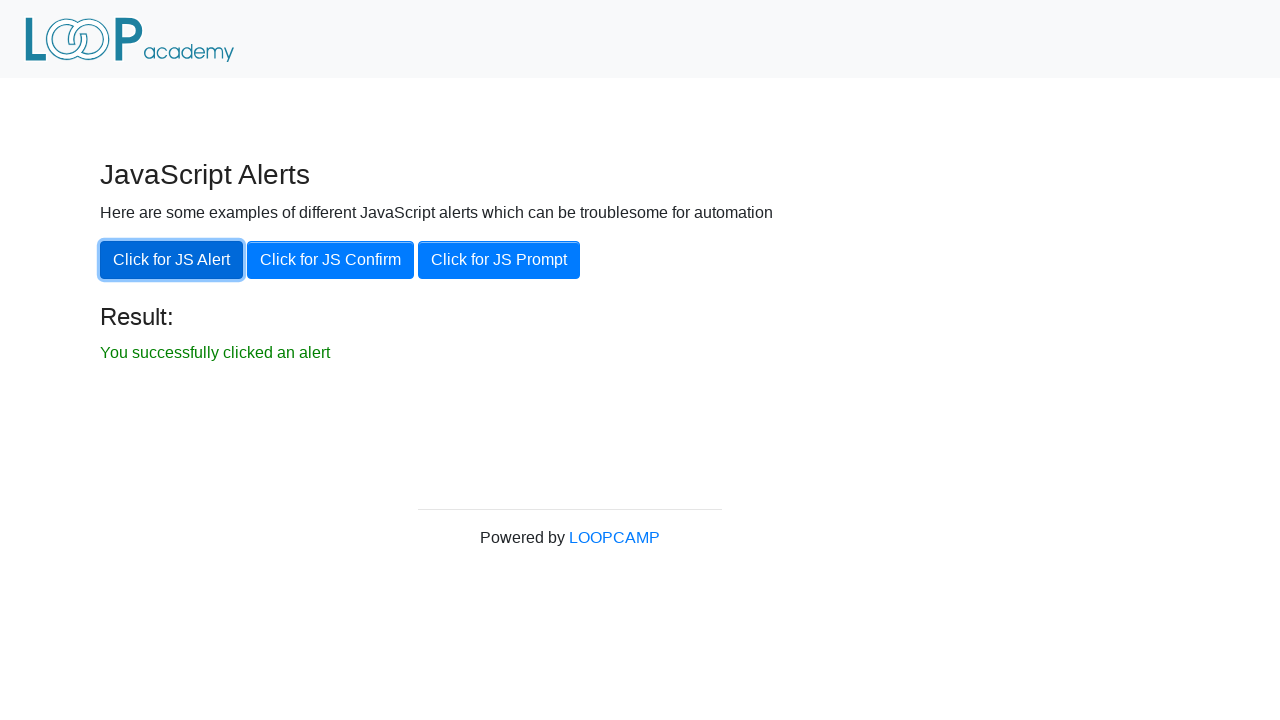

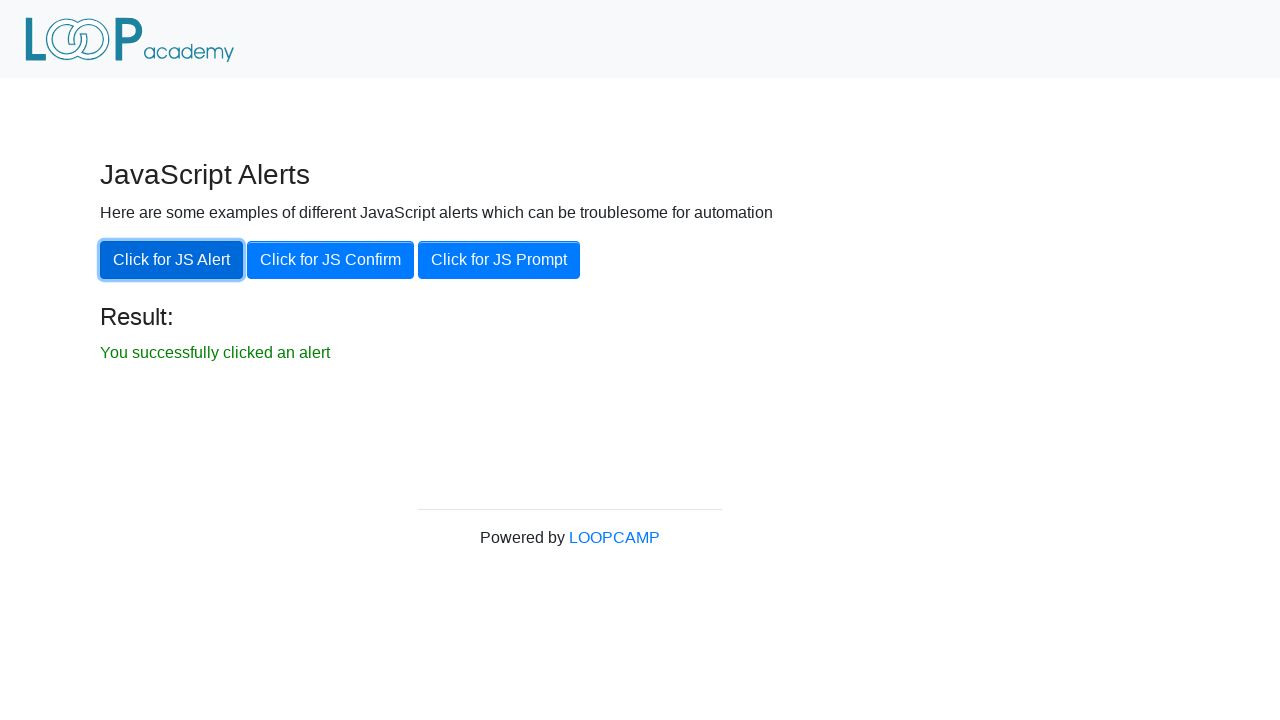